Tests alert popup functionality by entering a name, triggering an alert, verifying the alert contains the entered name, and accepting the alert

Starting URL: https://www.rahulshettyacademy.com/AutomationPractice/

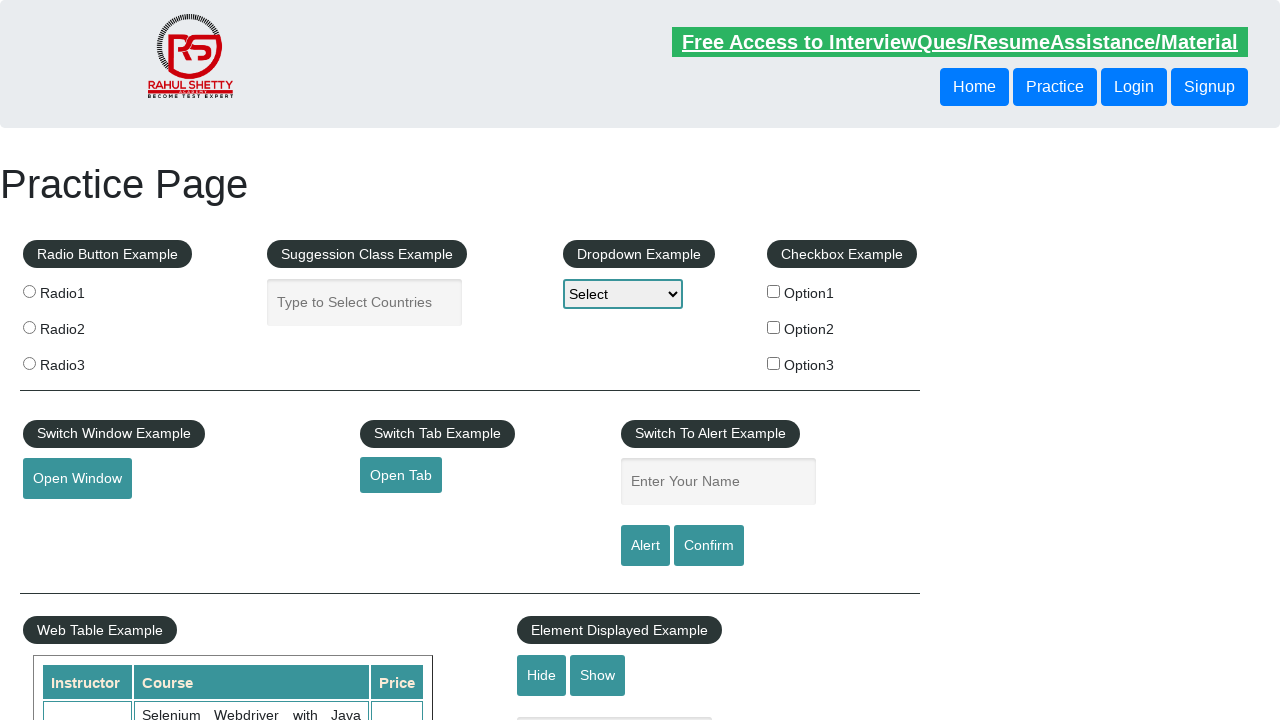

Navigated to Rahul Shetty Academy automation practice page
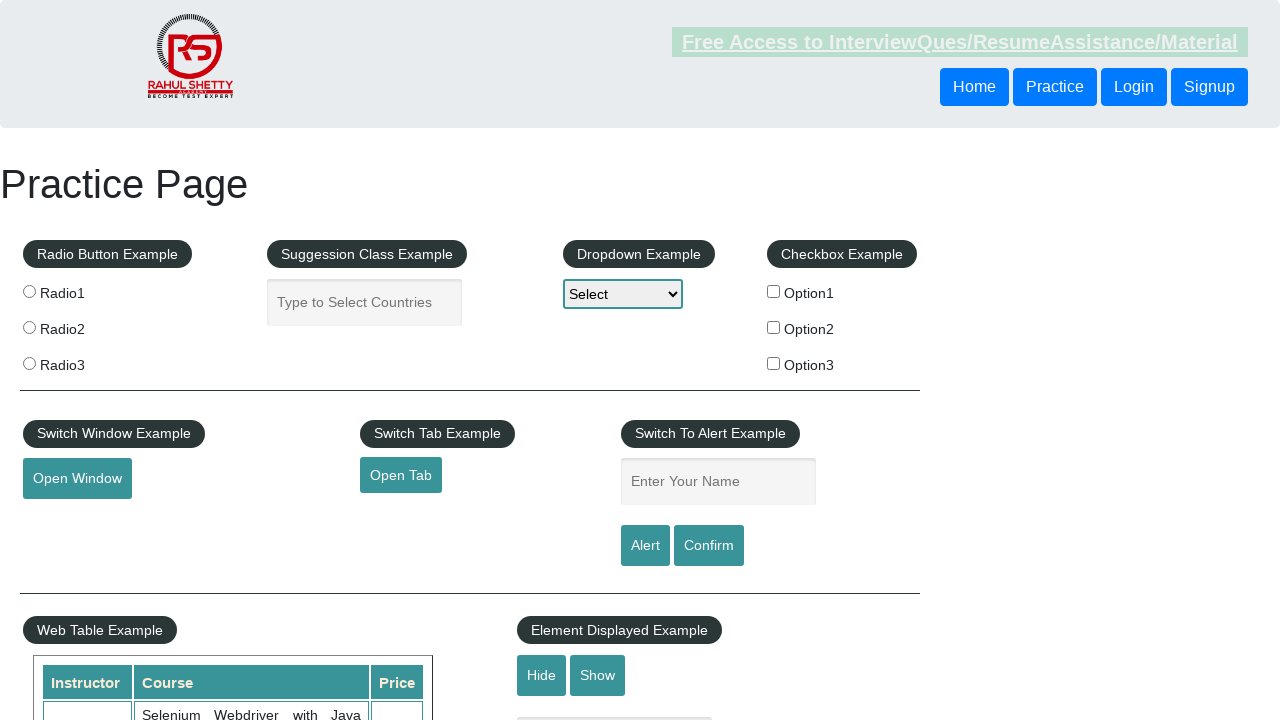

Filled name input field with 'Zahid' on input#name
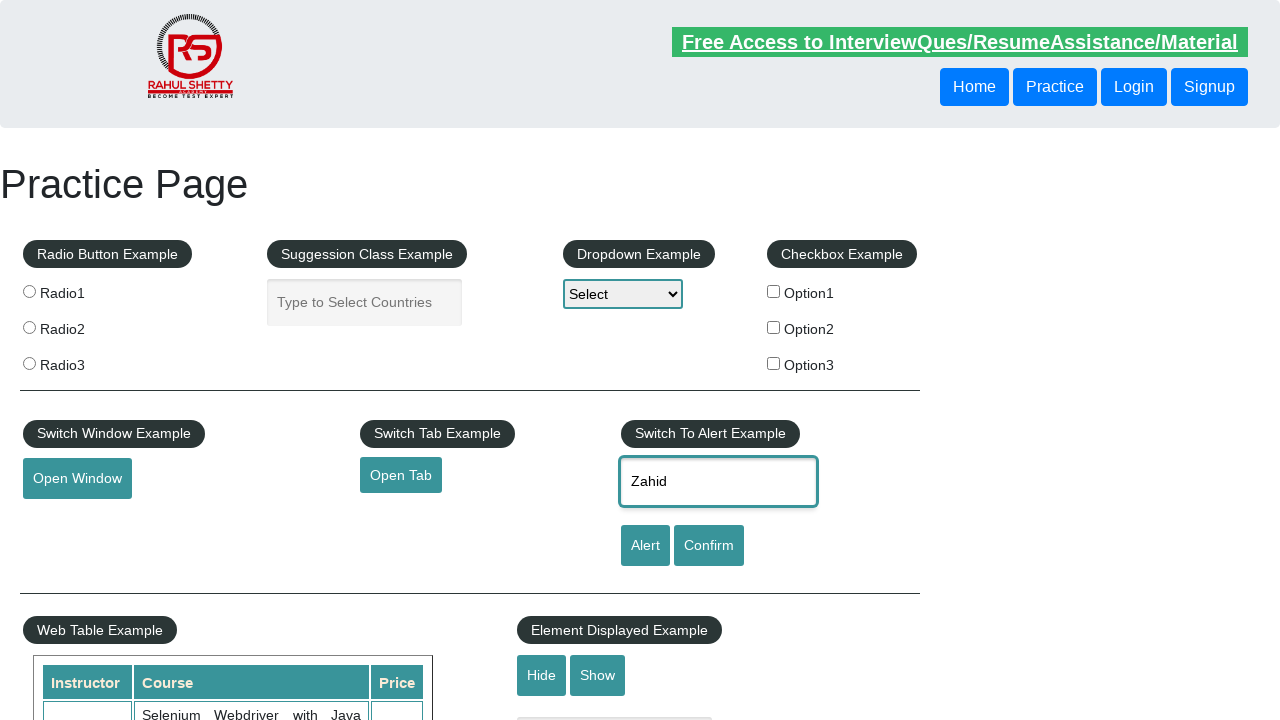

Set up dialog event handler to accept alert
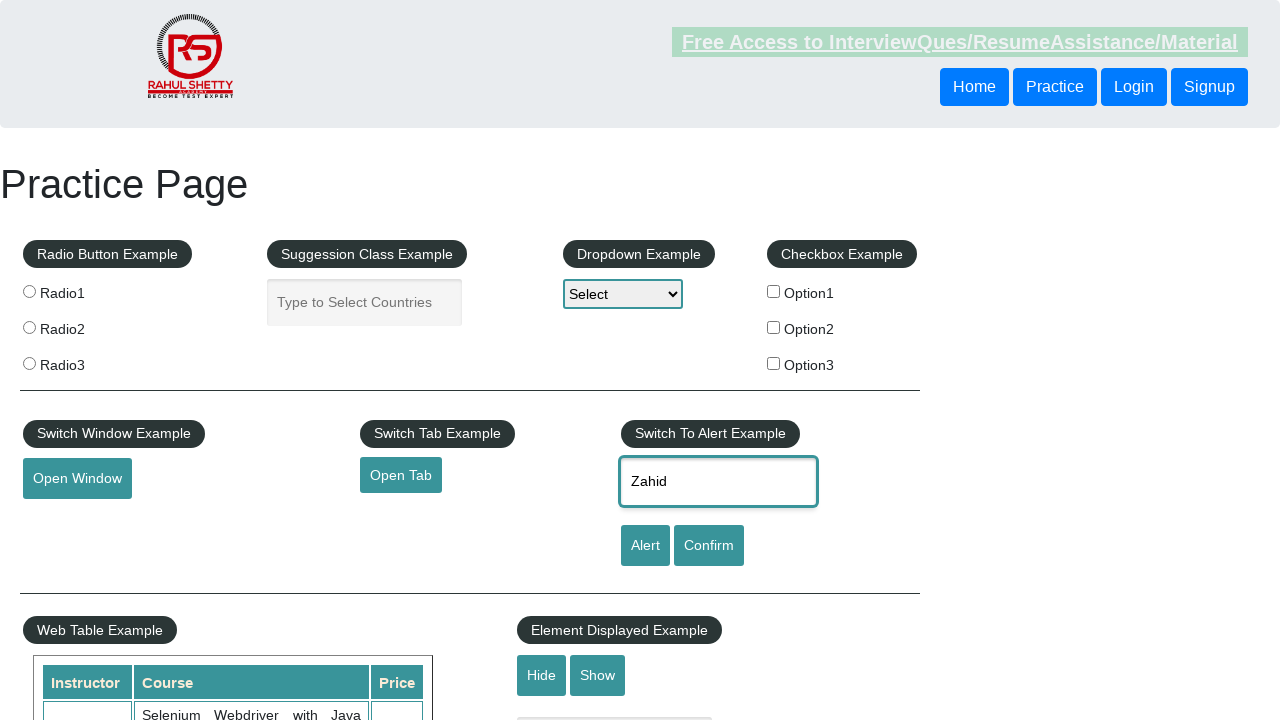

Clicked alert button to trigger popup with entered name at (645, 546) on input#alertbtn
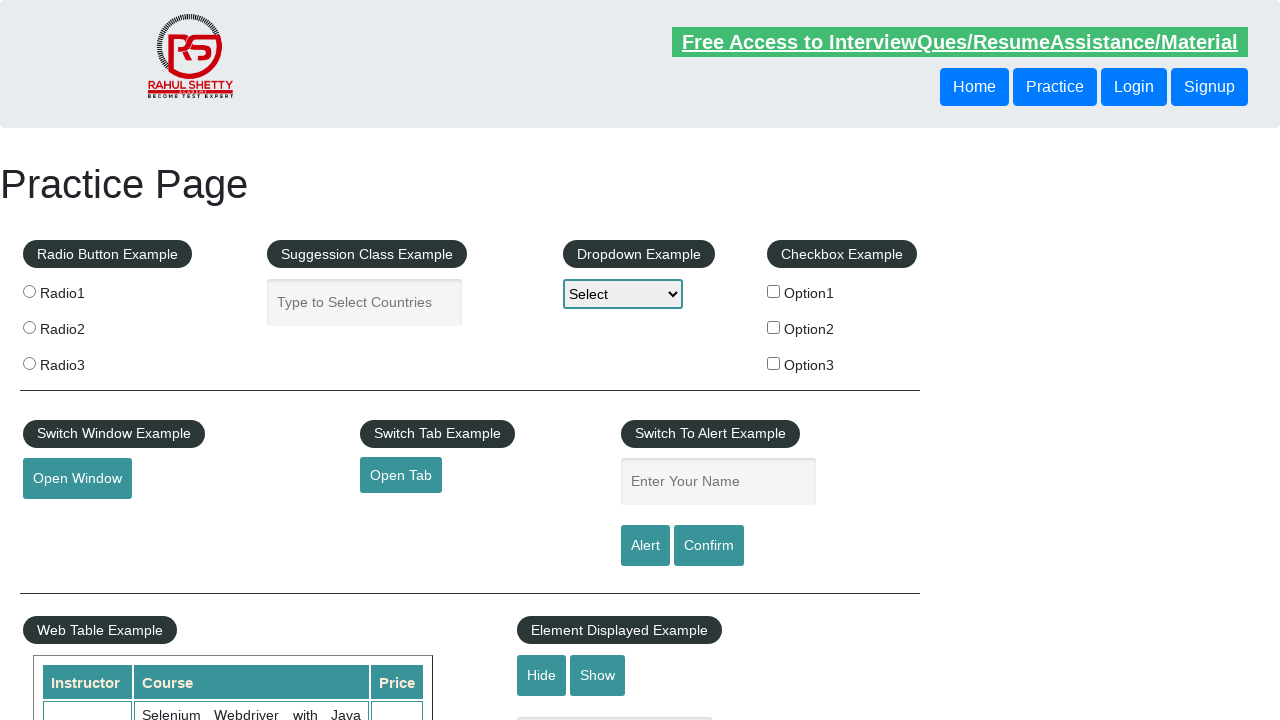

Alert popup was successfully accepted
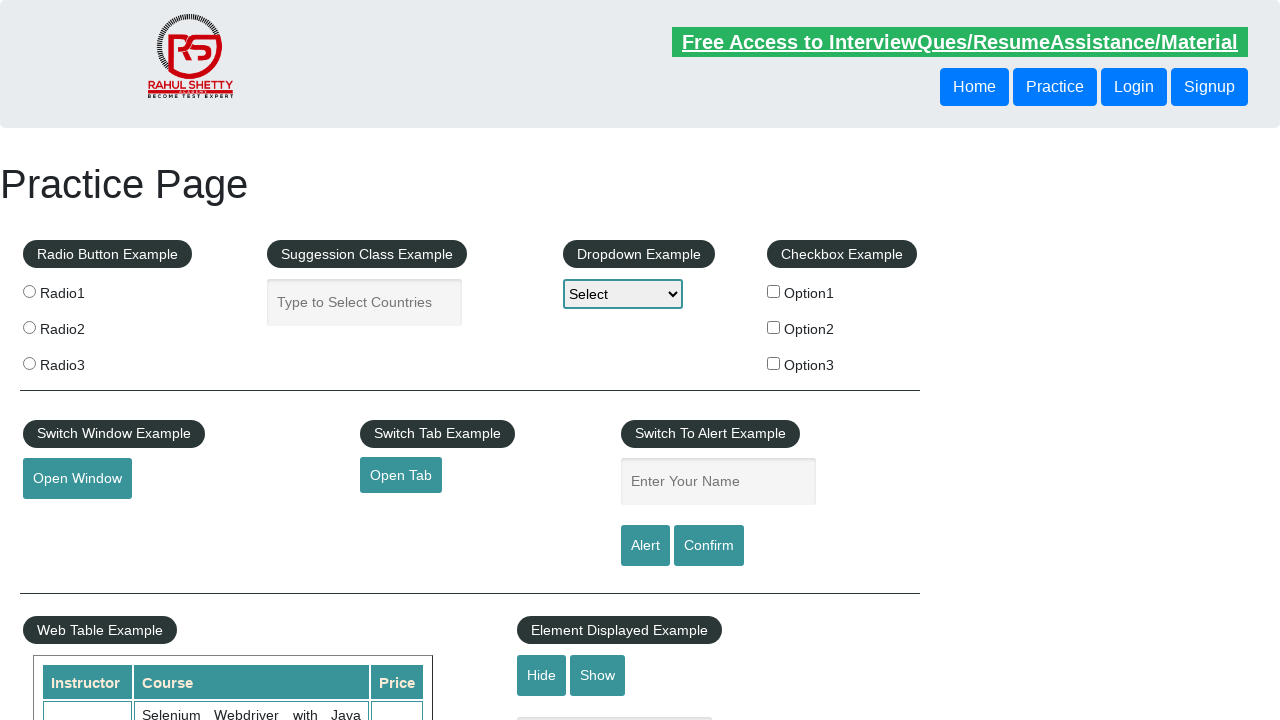

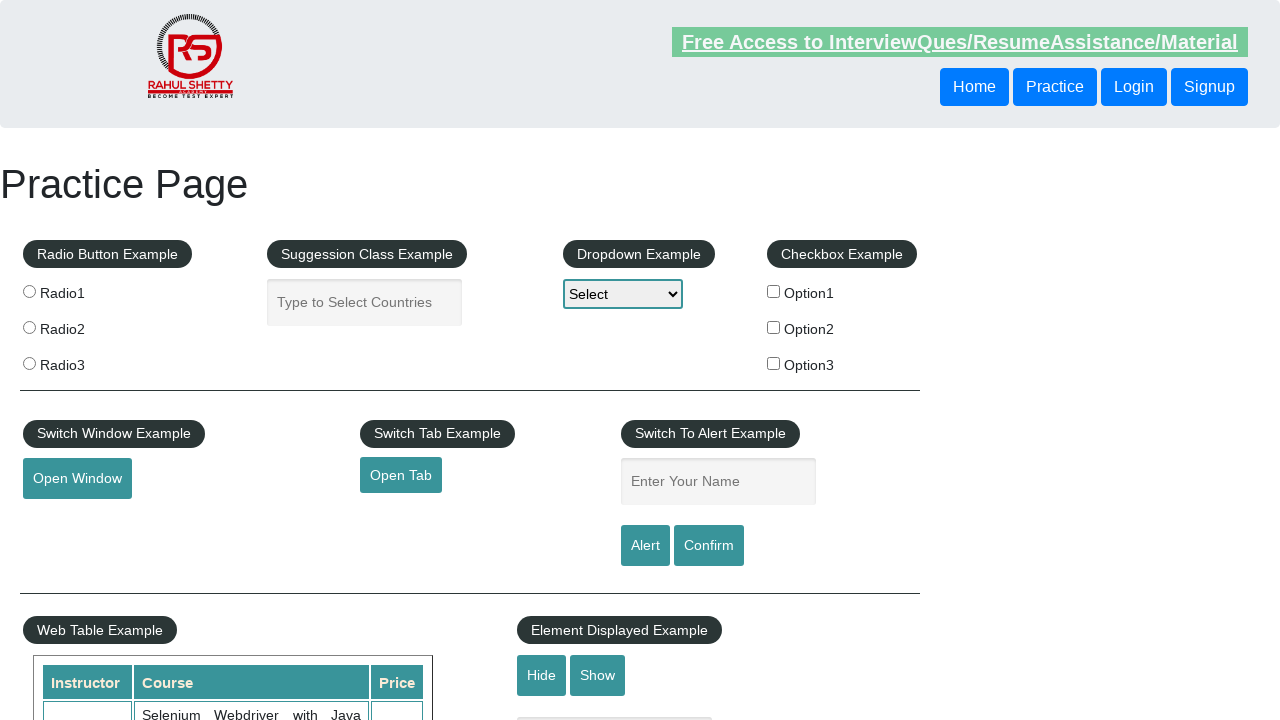